Navigates to the OrangeHRM demo page and verifies the page title and URL are accessible.

Starting URL: https://opensource-demo.orangehrmlive.com/

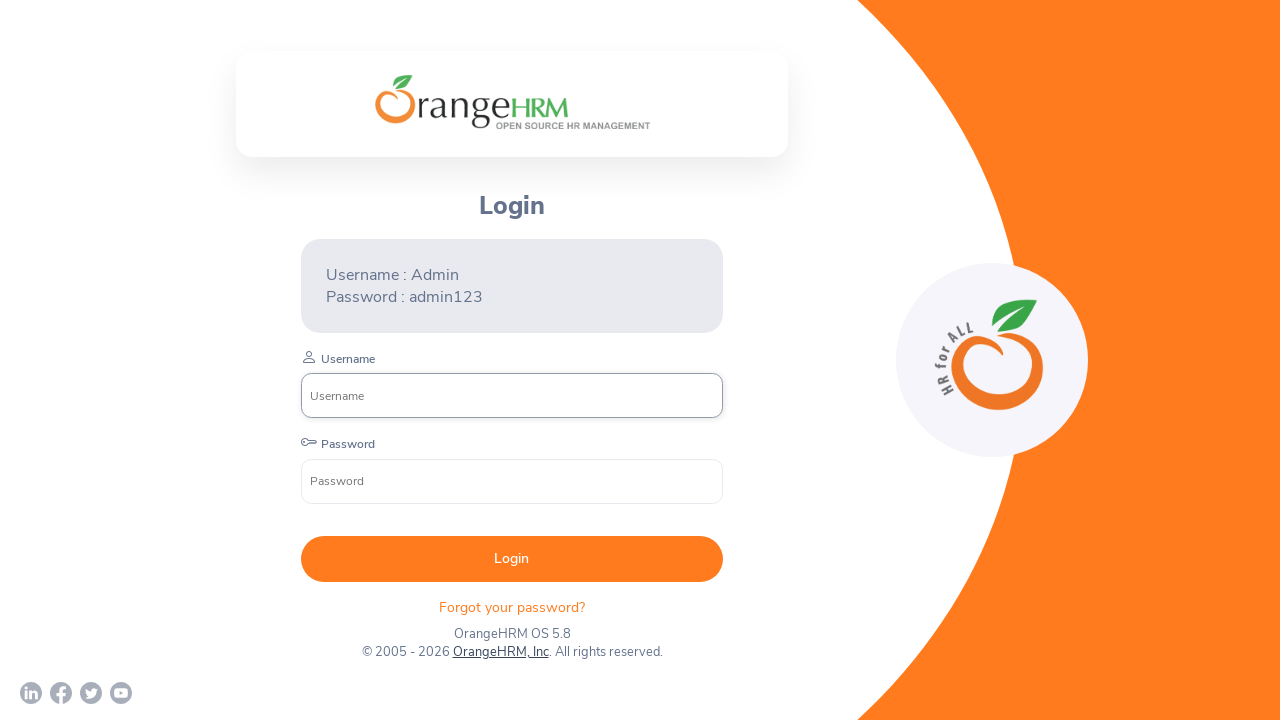

Retrieved page title
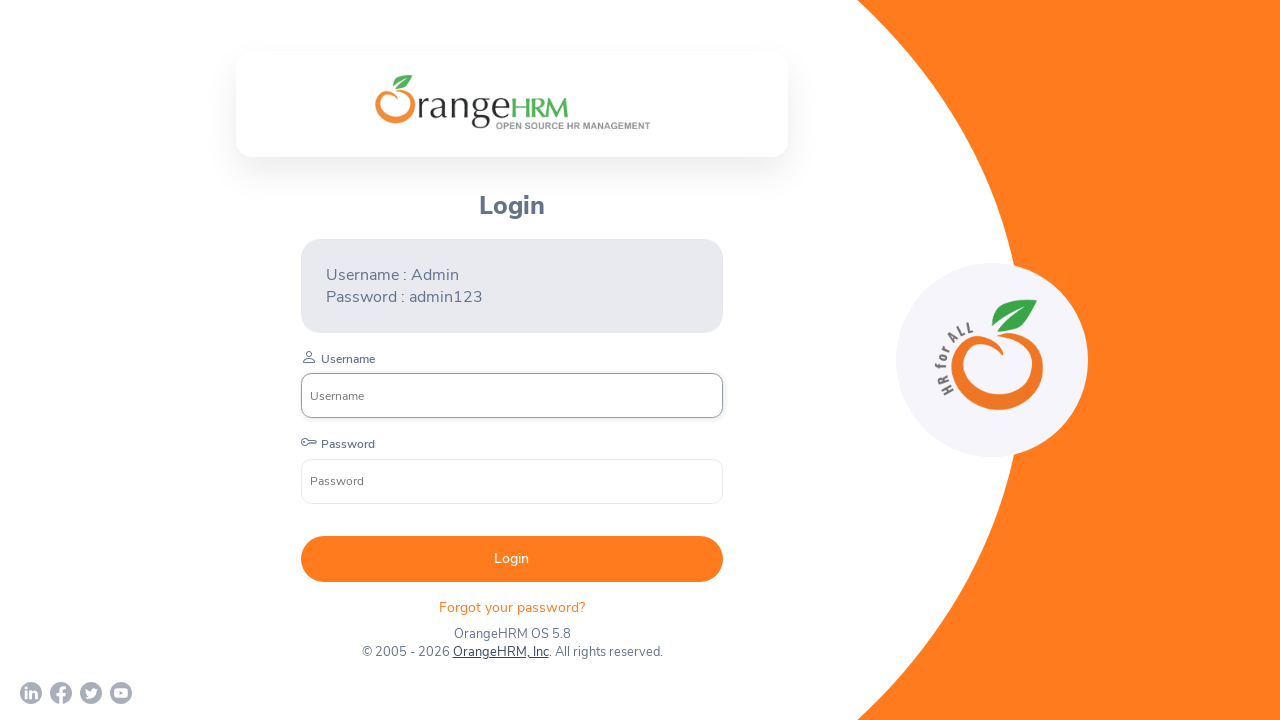

Retrieved page URL
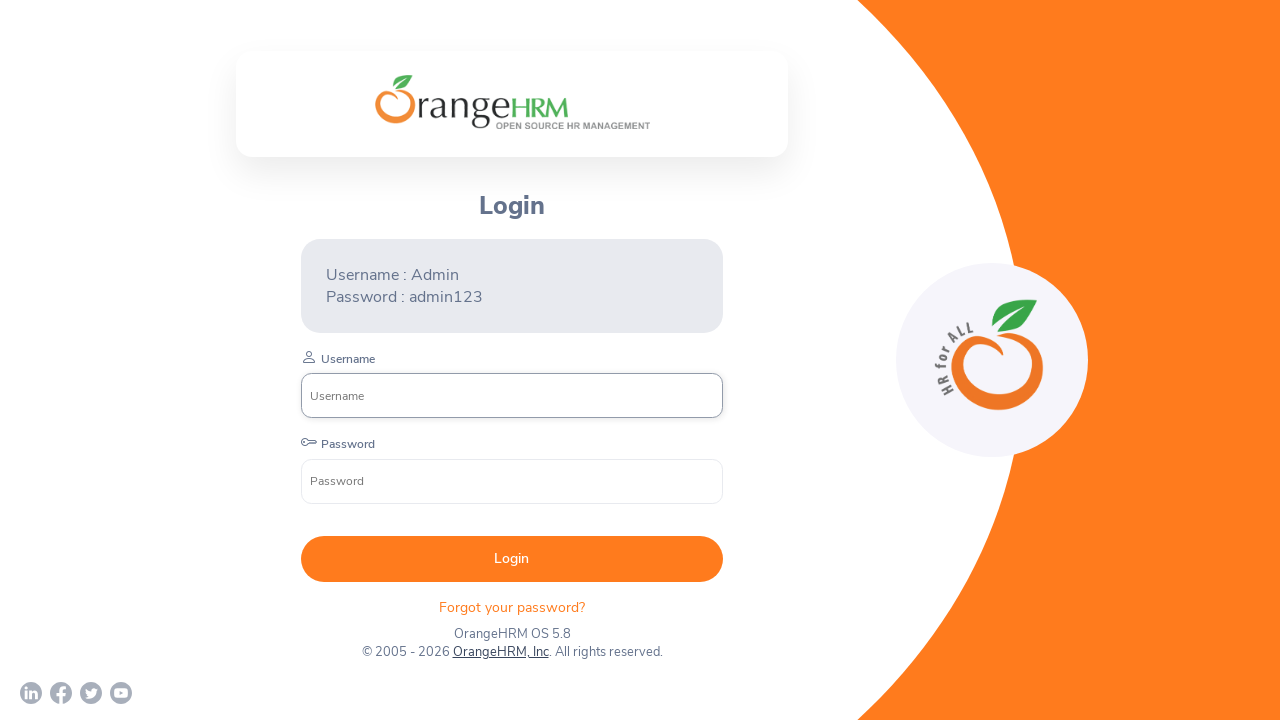

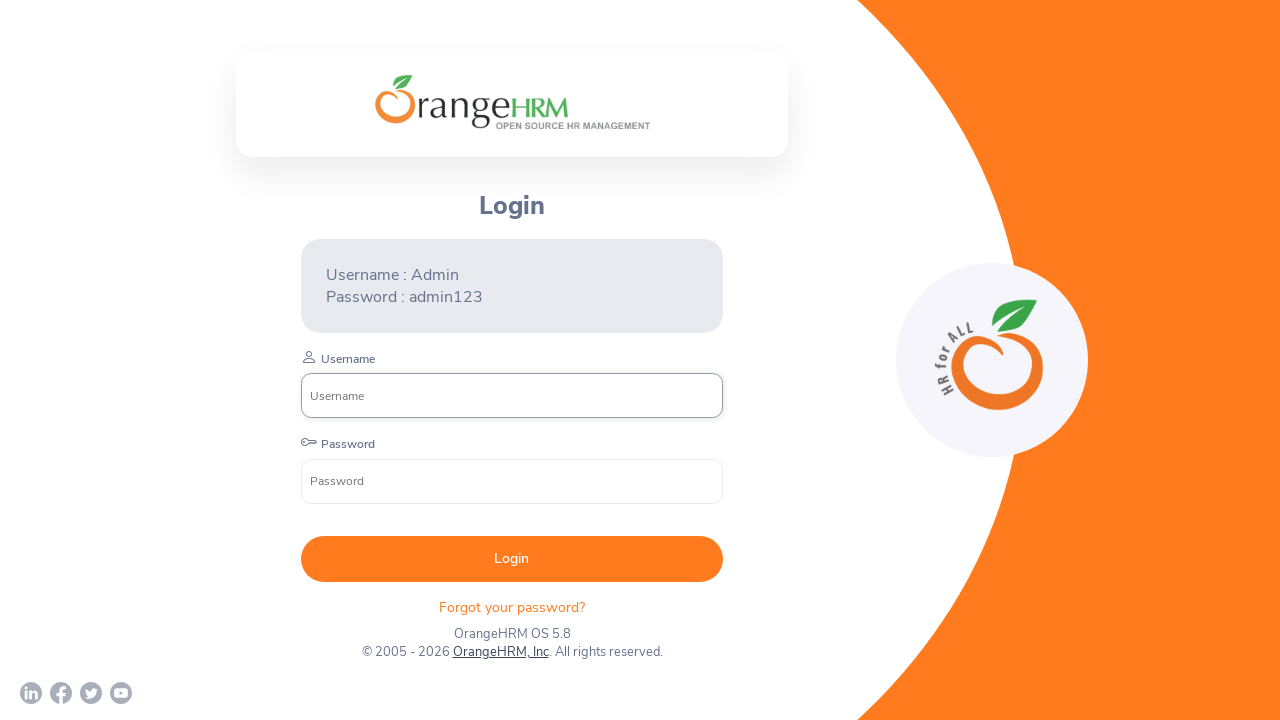